Navigates to the Paddlers Village reservation page with specific dates and verifies that either availability options or an unavailability message is displayed.

Starting URL: https://paddlersvillage.checkfront.com/reserve/?start_date=2025-07-15&end_date=2025-07-17&category_id=4

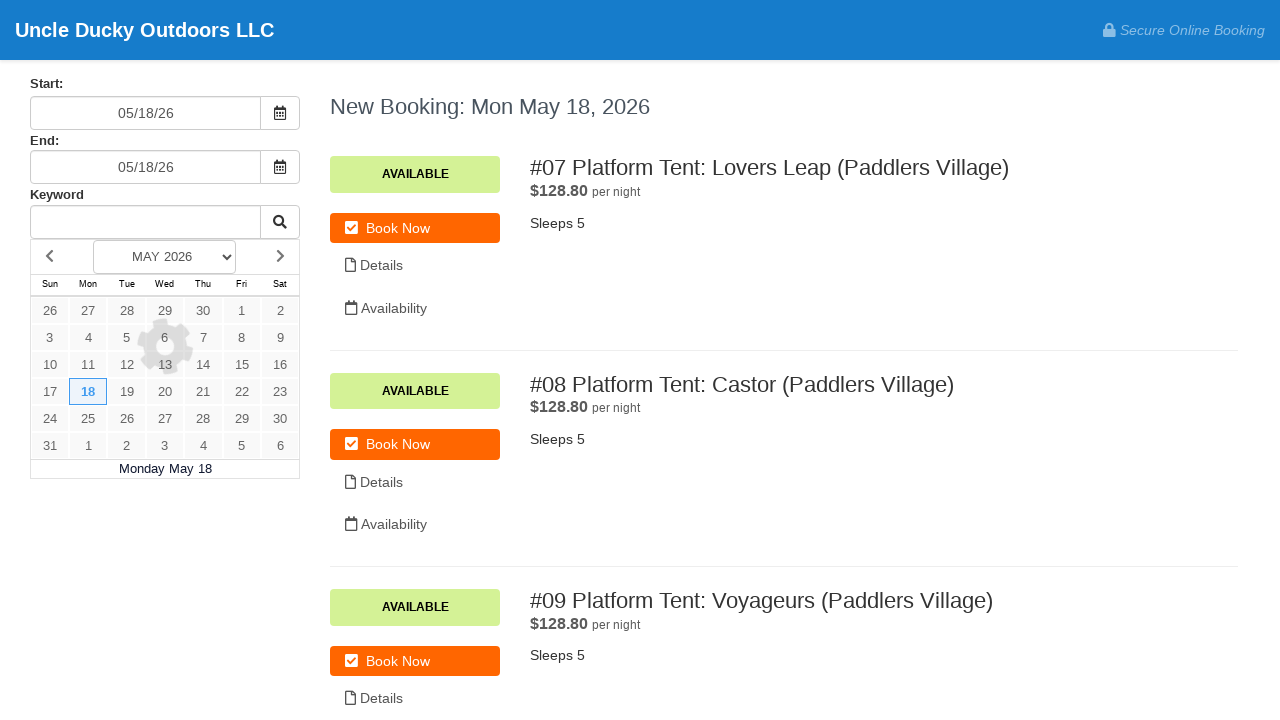

Waited 1 second for page to load
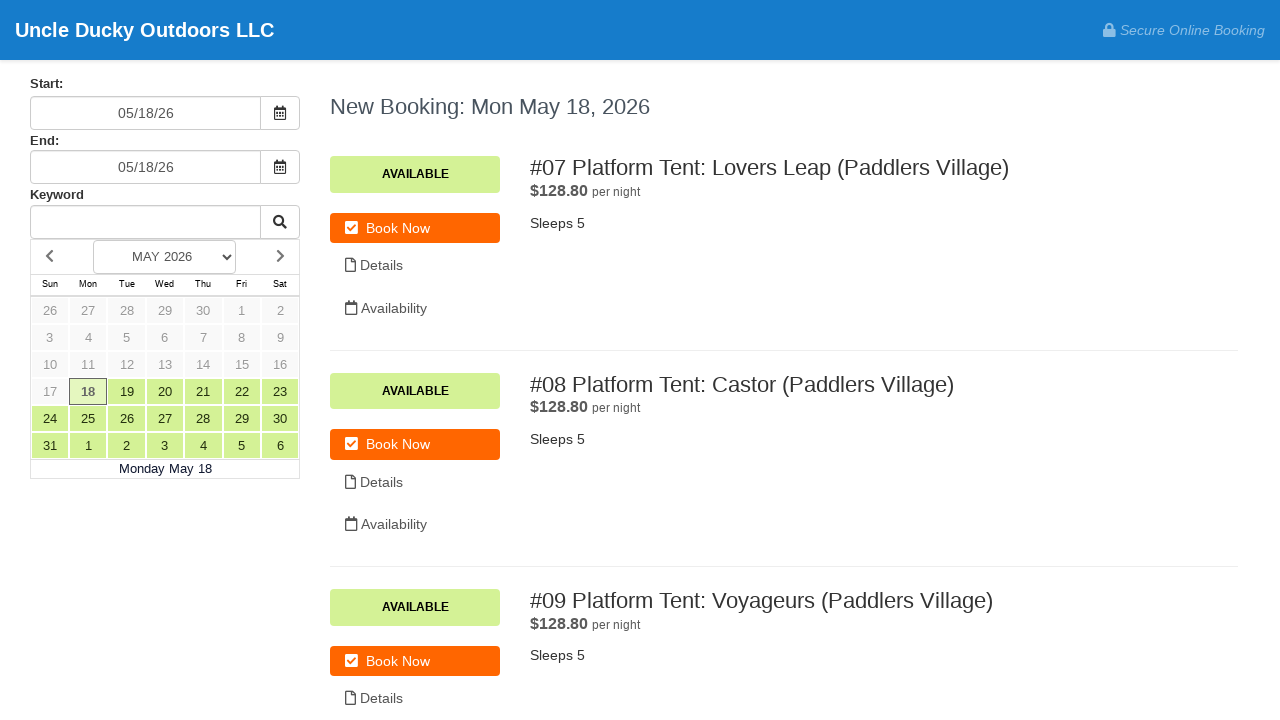

Queried for unavailability message element
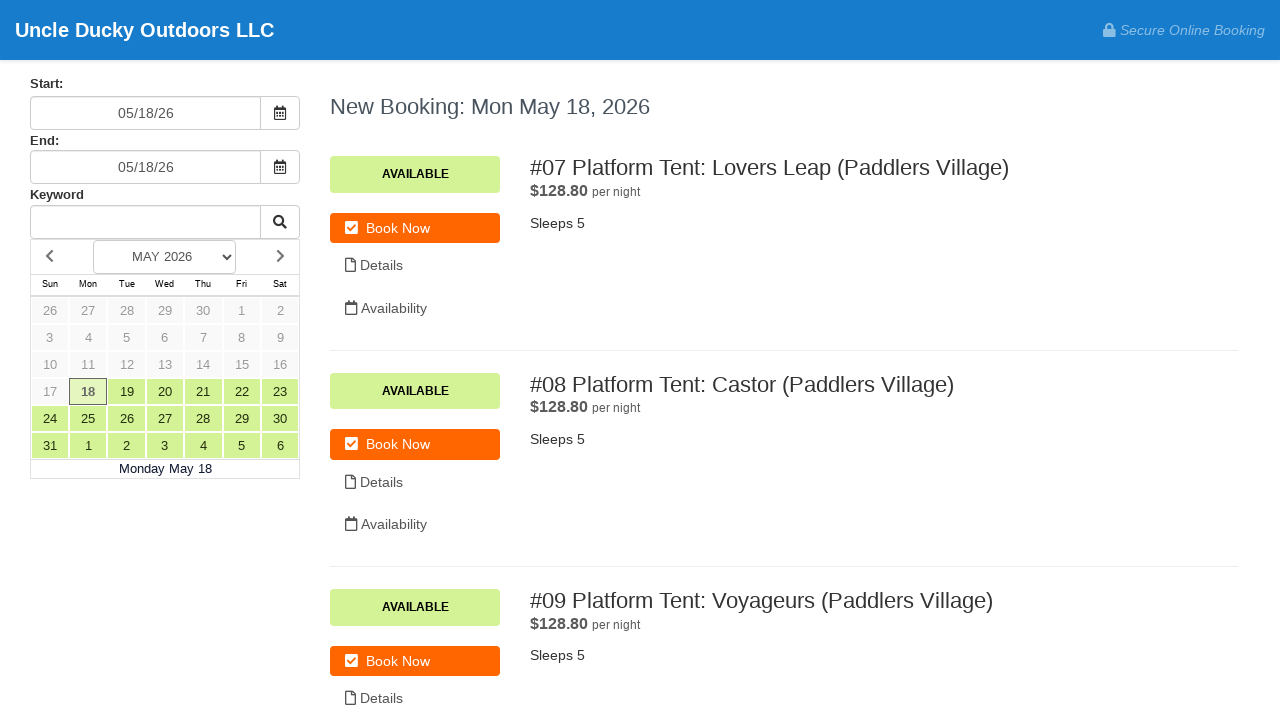

Verified booking options are available for Uncle Ducky's Tent
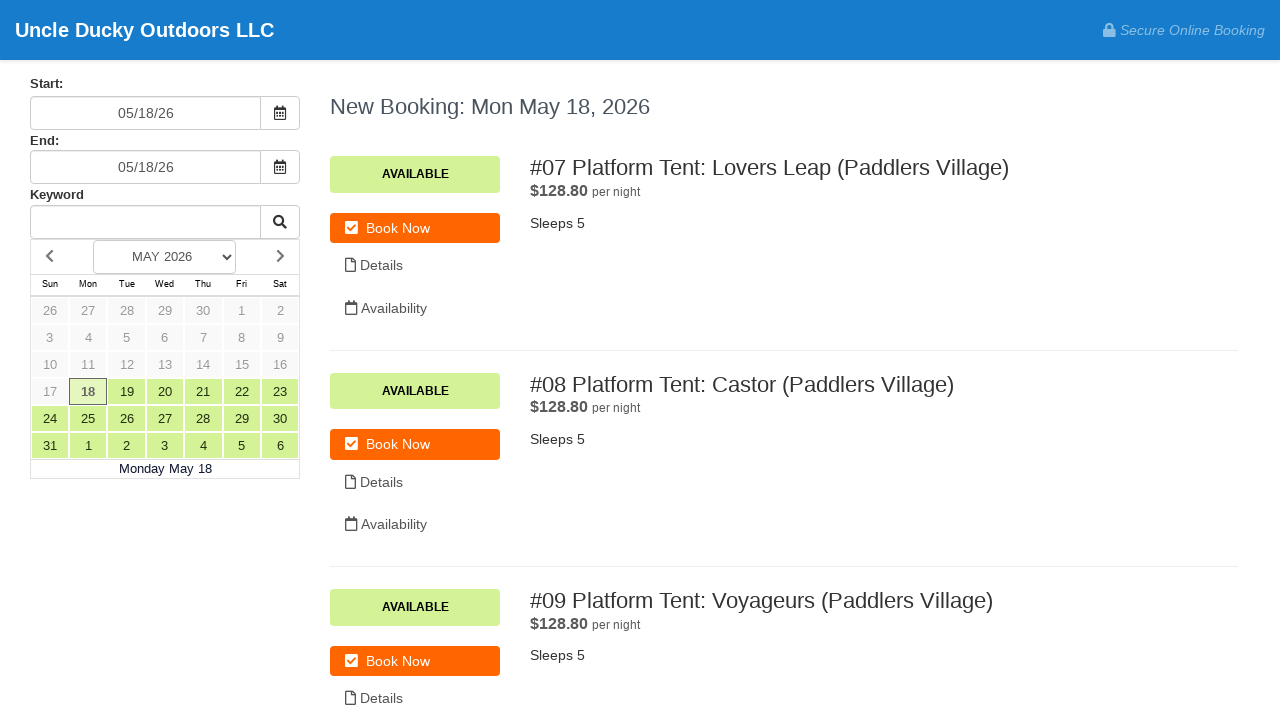

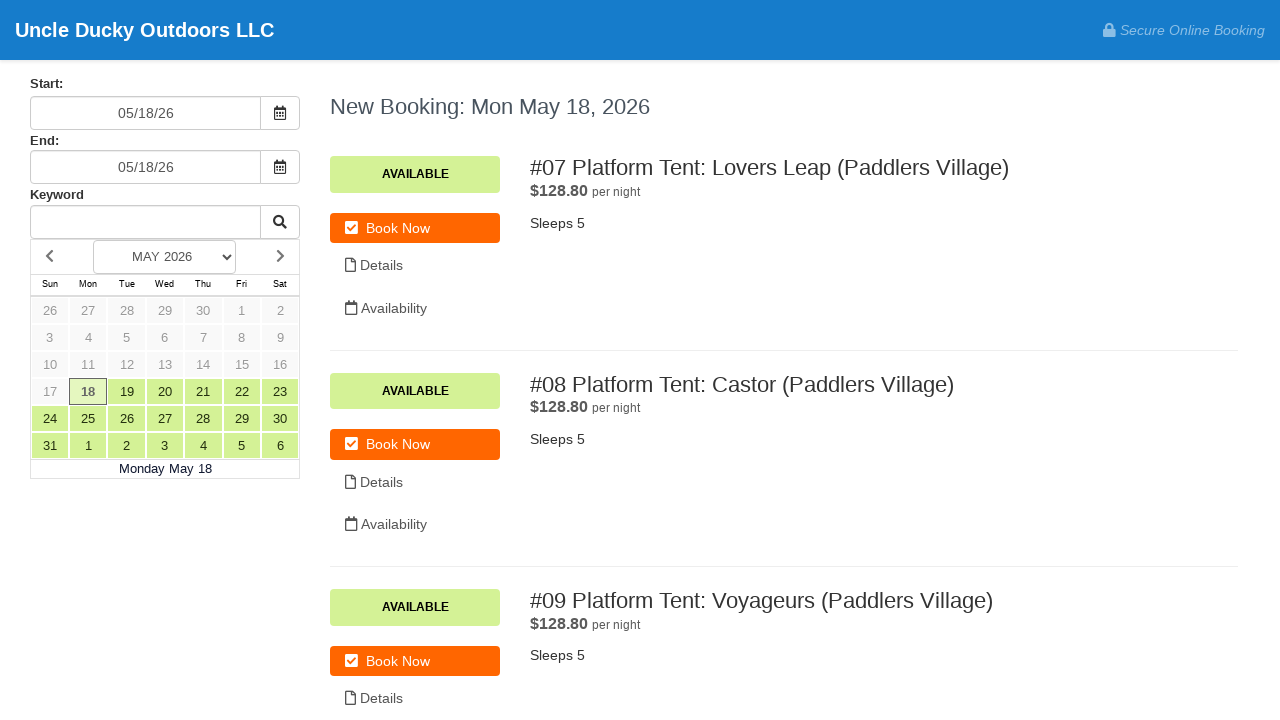